Tests dynamic content loading by clicking a start button and waiting for a "Hello World!" message to appear on the page.

Starting URL: https://the-internet.herokuapp.com/dynamic_loading/1

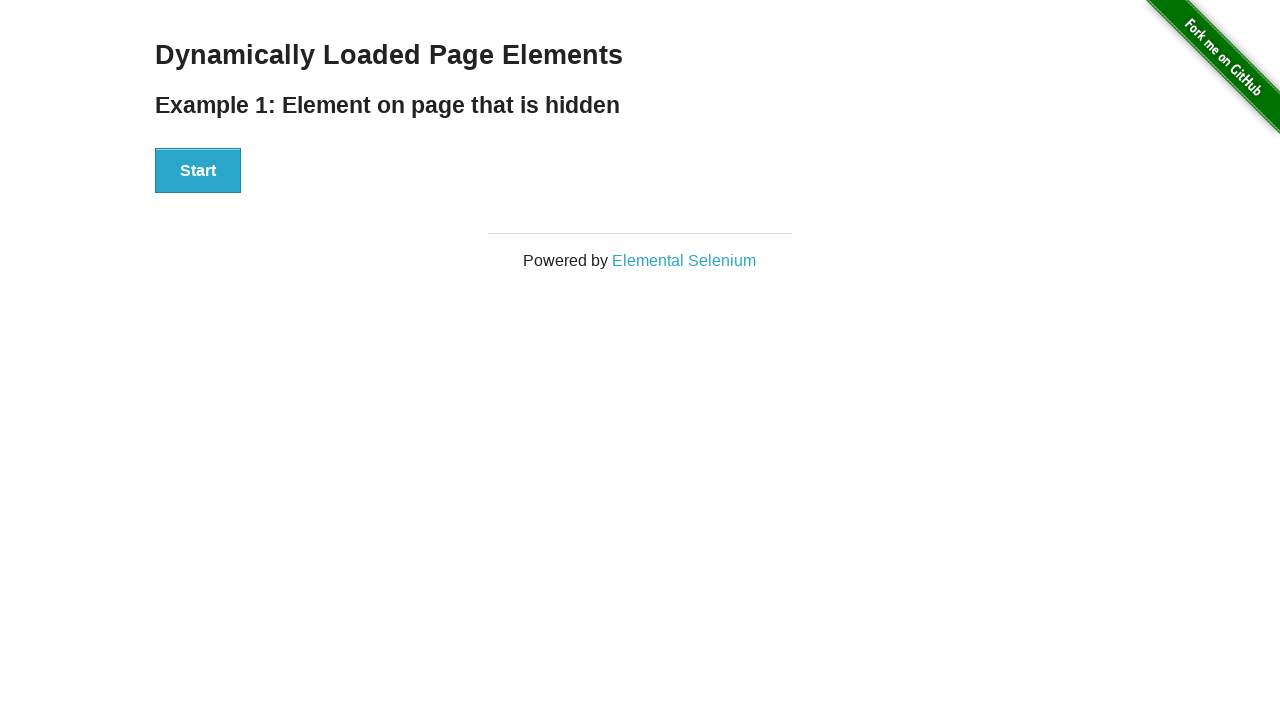

Clicked the start button to trigger dynamic content loading at (198, 171) on xpath=//div[@id='start']//button
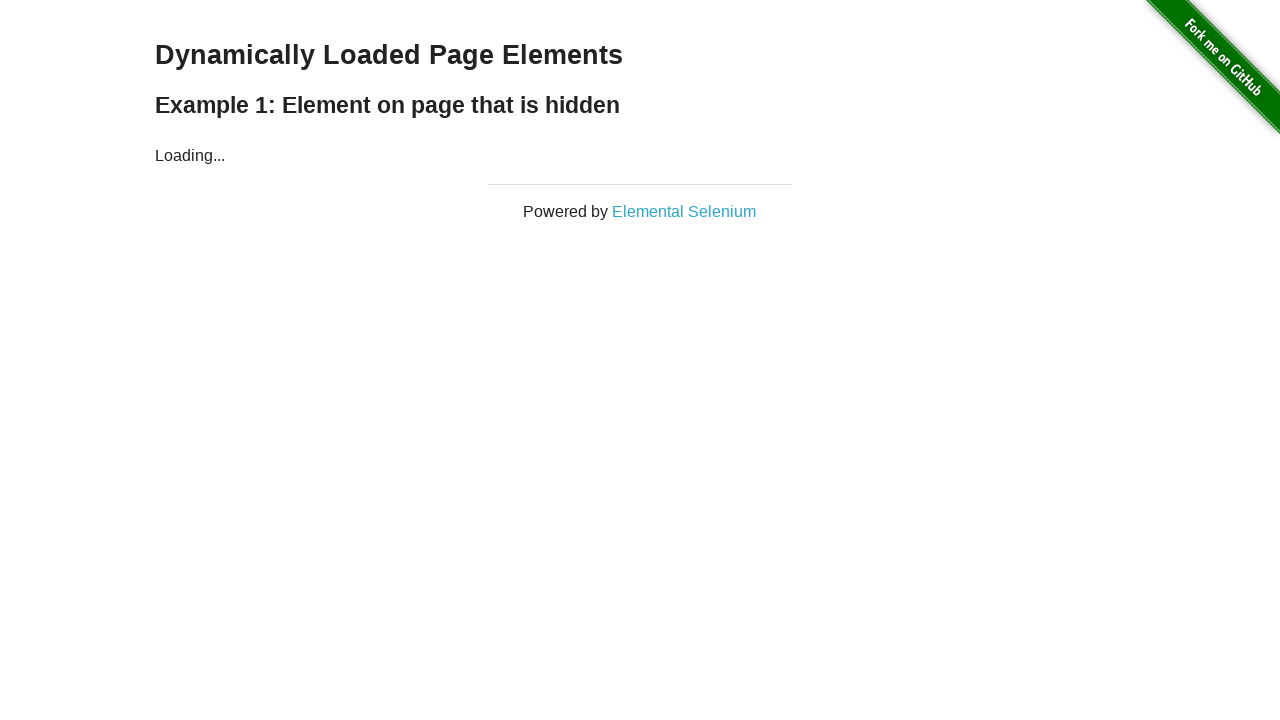

Waited for the 'Hello World!' message to become visible
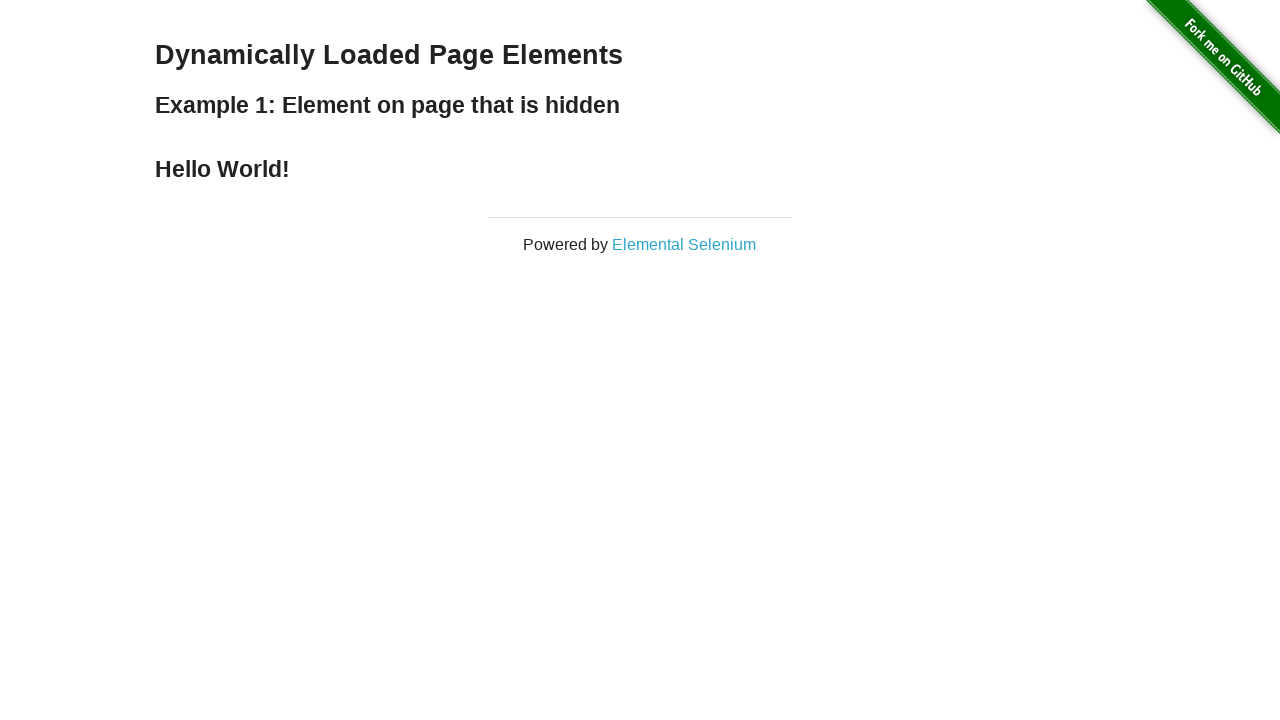

Verified that the 'Hello World!' message is displayed
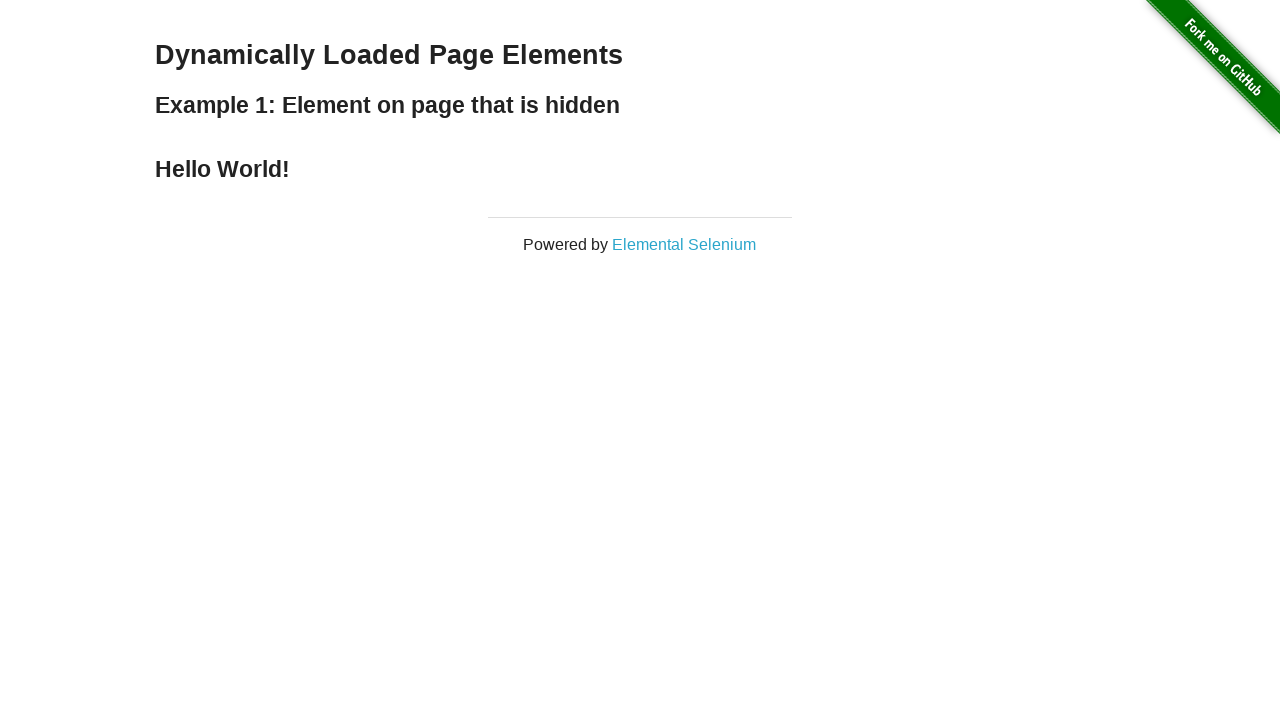

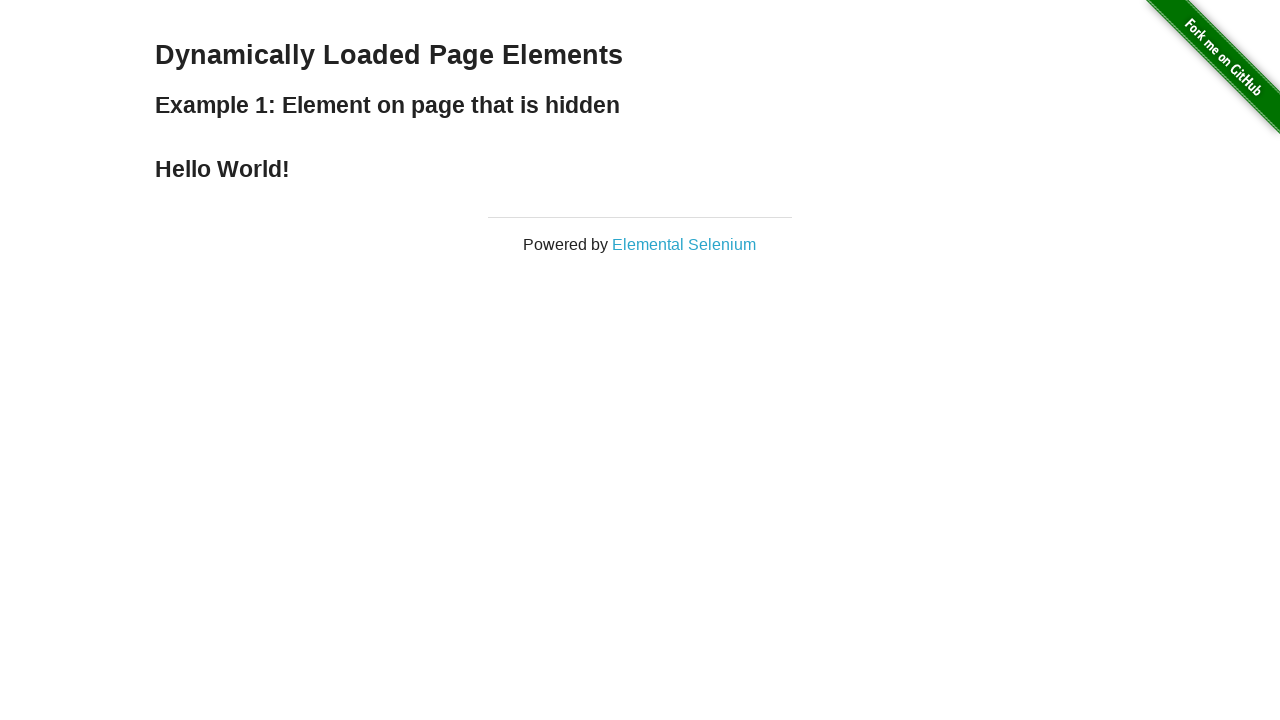